Navigates to a documentation page, waits for the post content and navigation elements to load, then scrolls through the entire post content section.

Starting URL: https://www.strategyblocks.com/strategyblocks-full-manual/getting-started/basic-terminology/

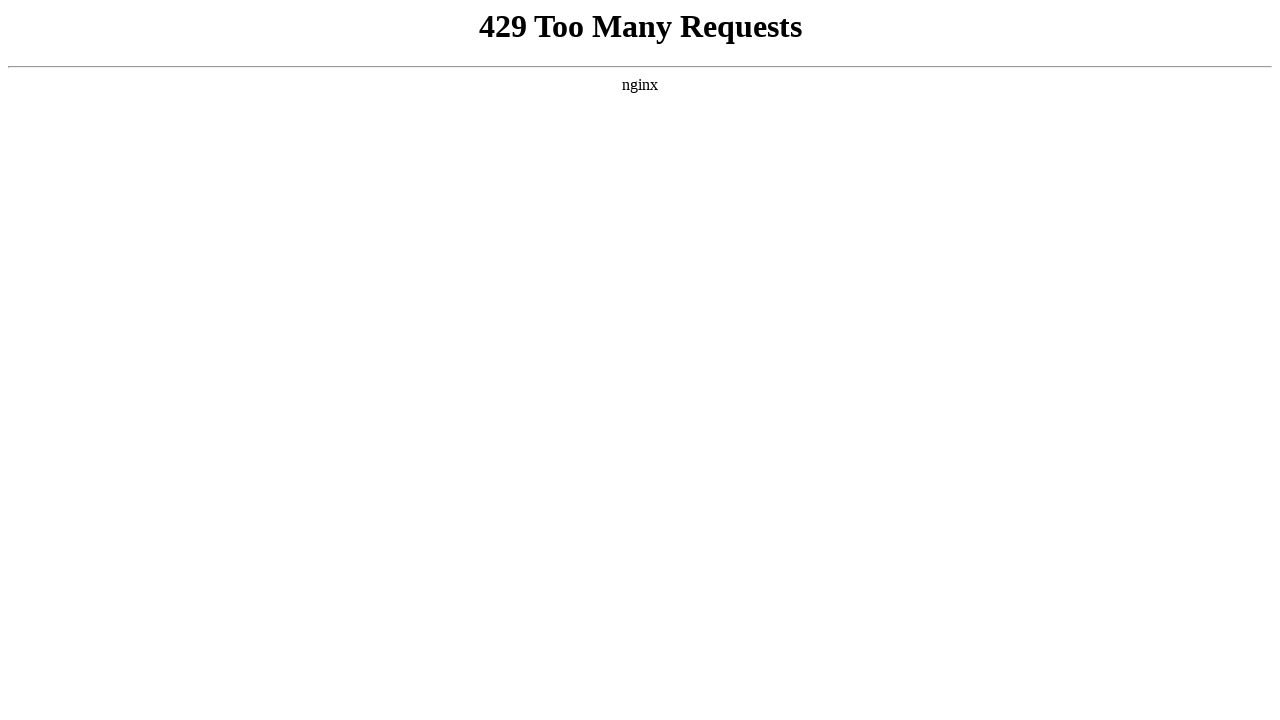

Navigated to StrategyBlocks documentation page
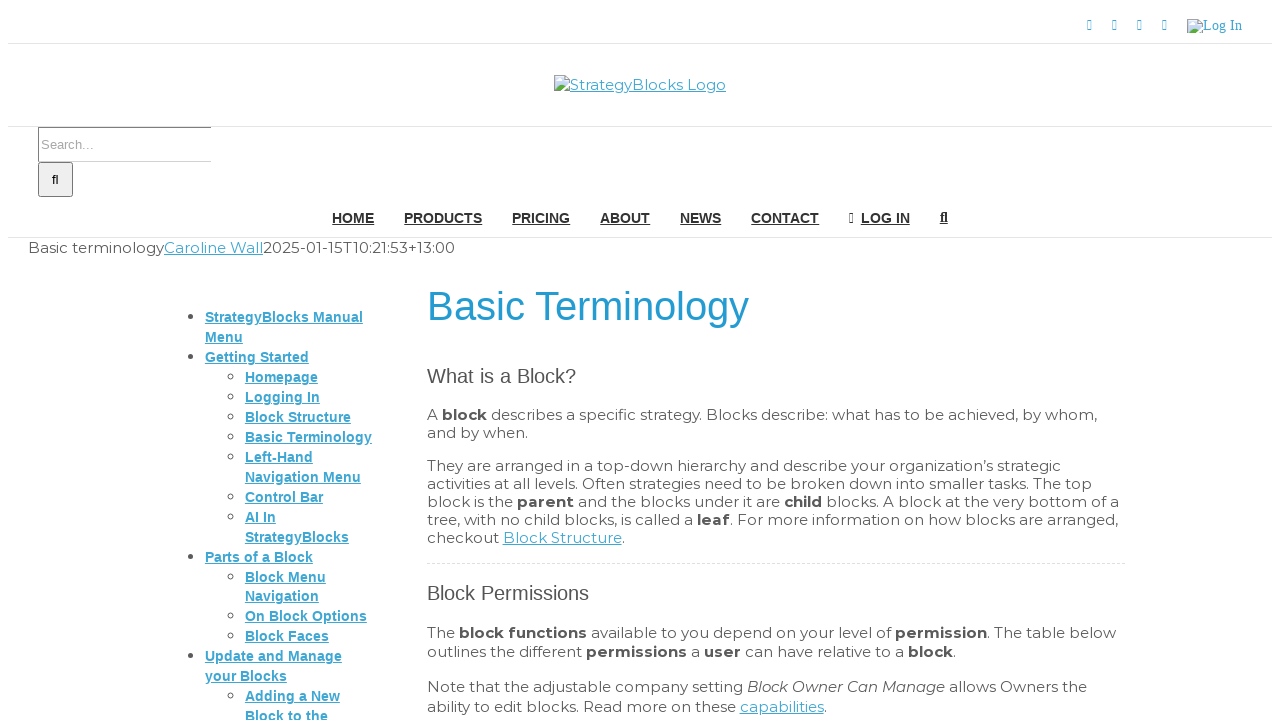

Post content section loaded
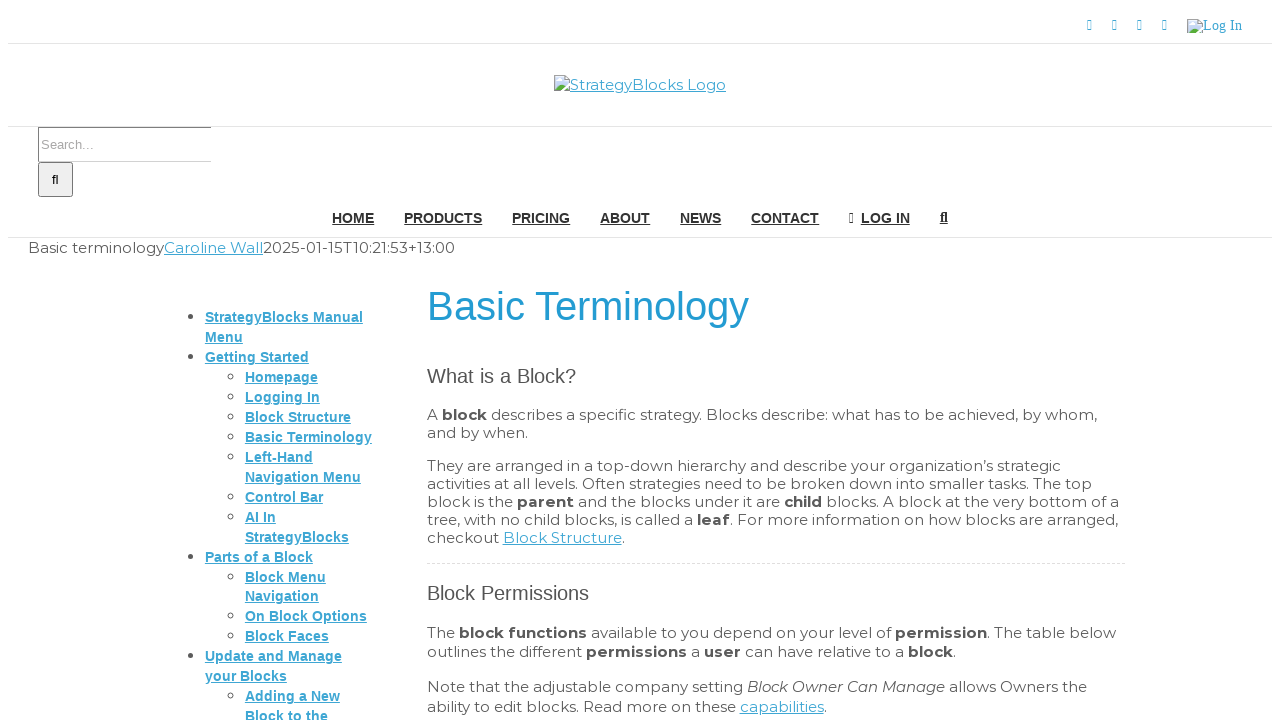

Navigation menu loaded
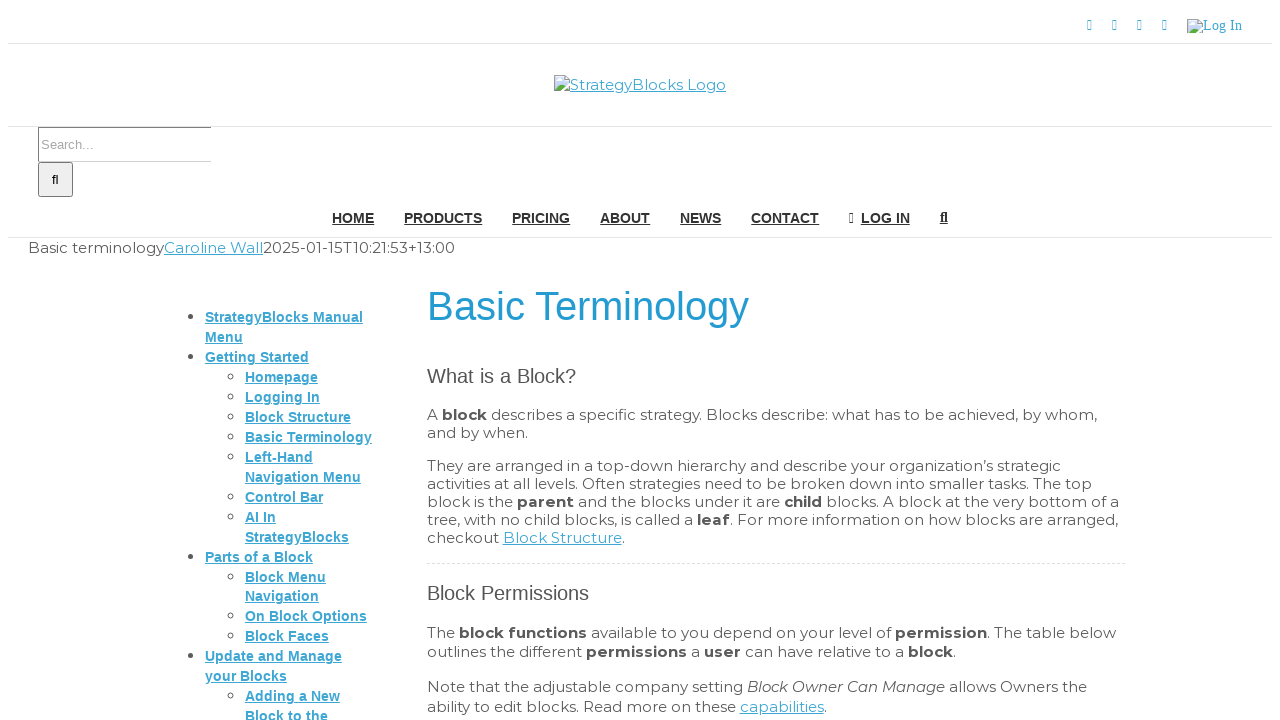

Scrolled to the top of post content section
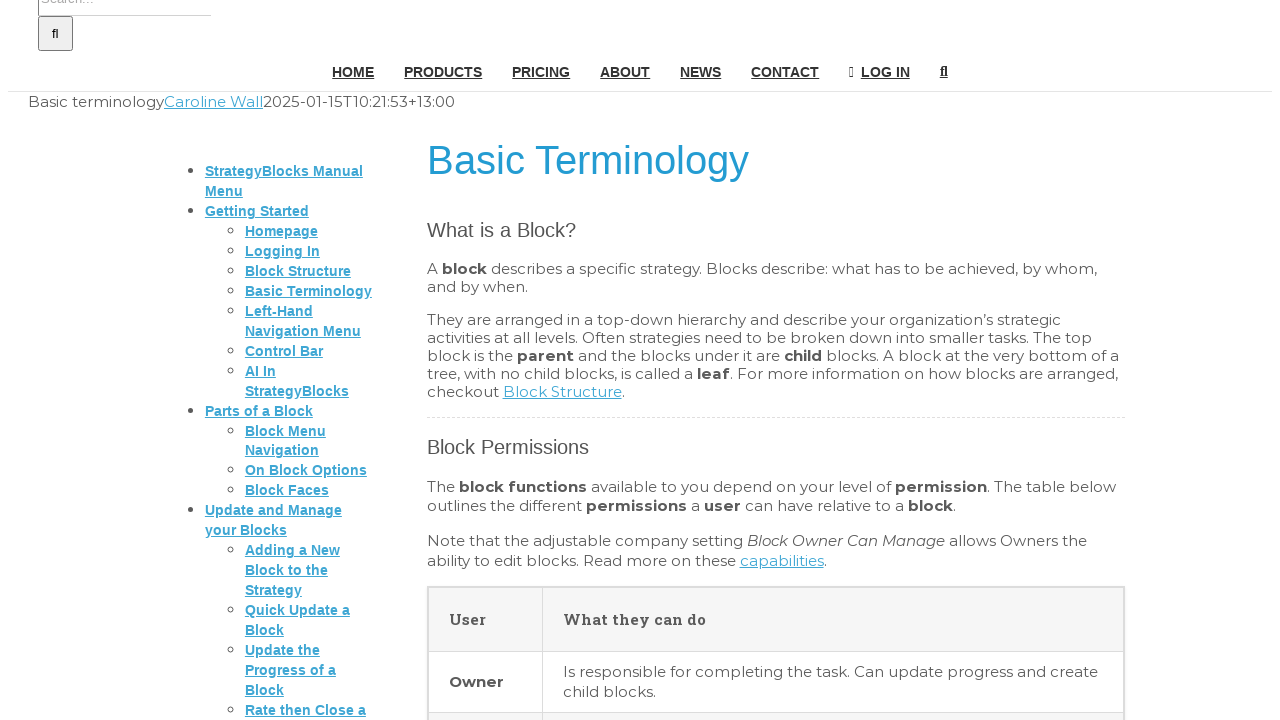

Scrolled through post content (scroll 1)
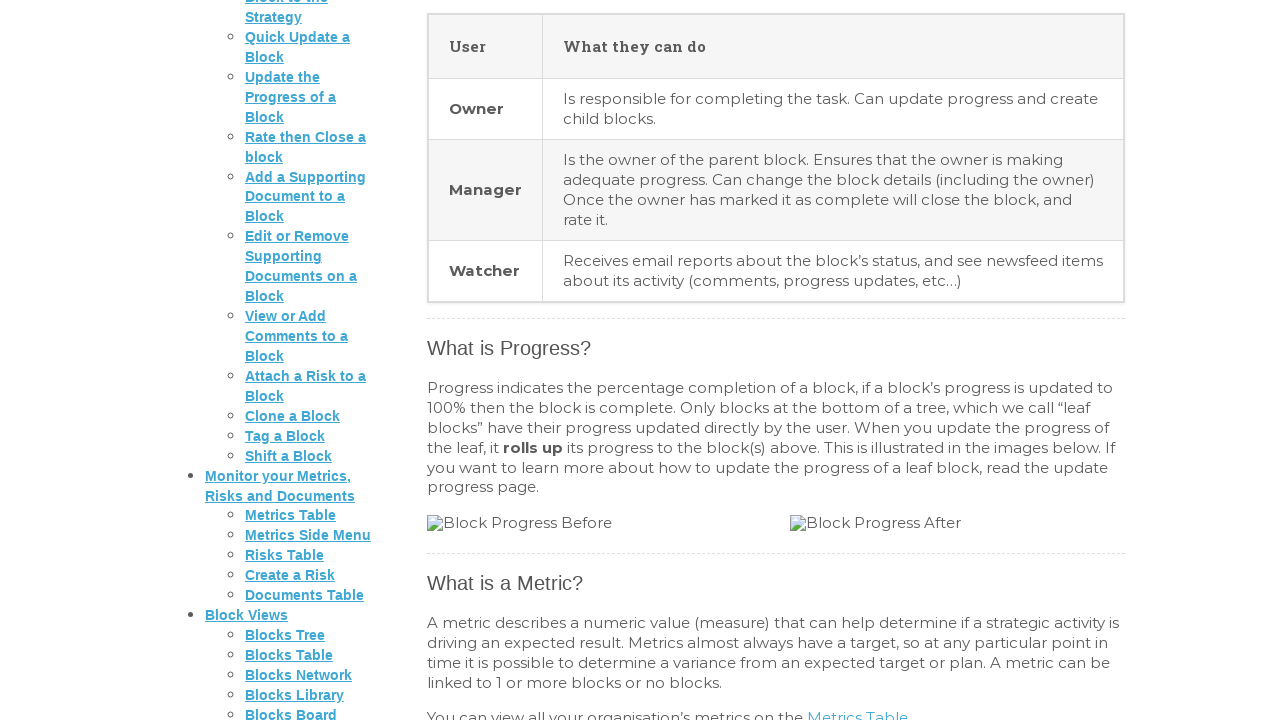

Waited for content to render
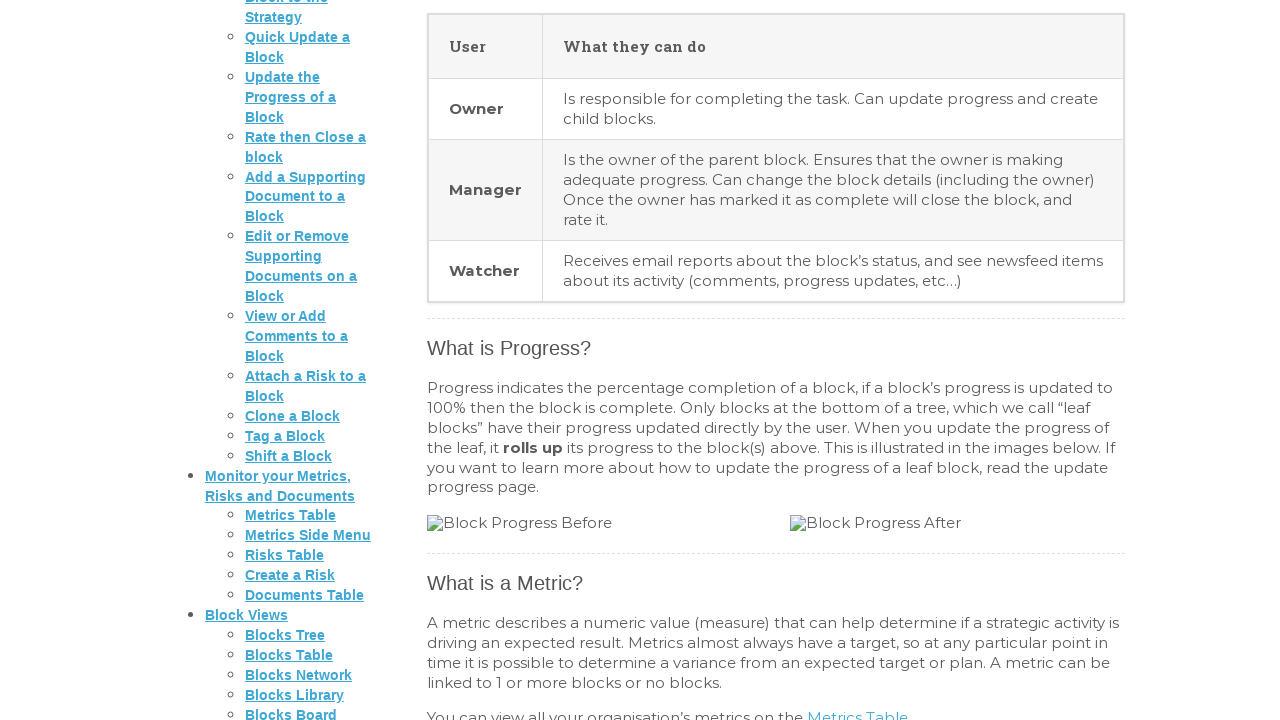

Scrolled through post content (scroll 2)
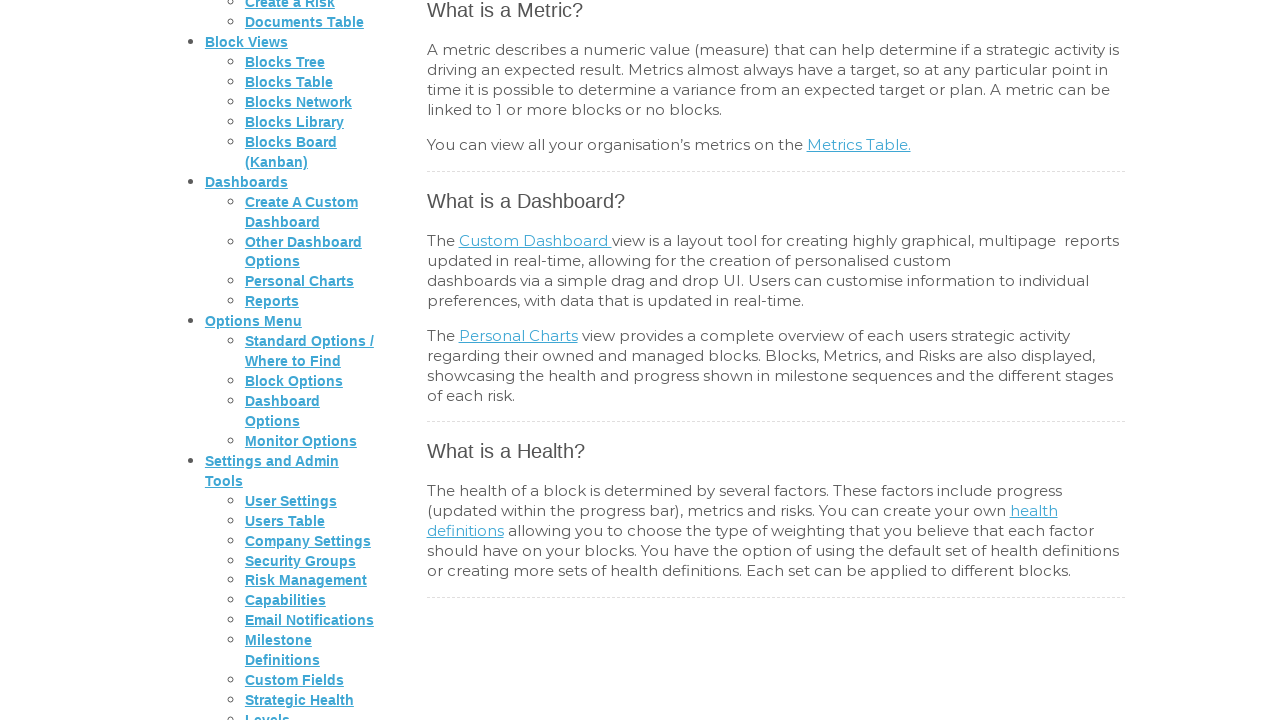

Waited for content to render
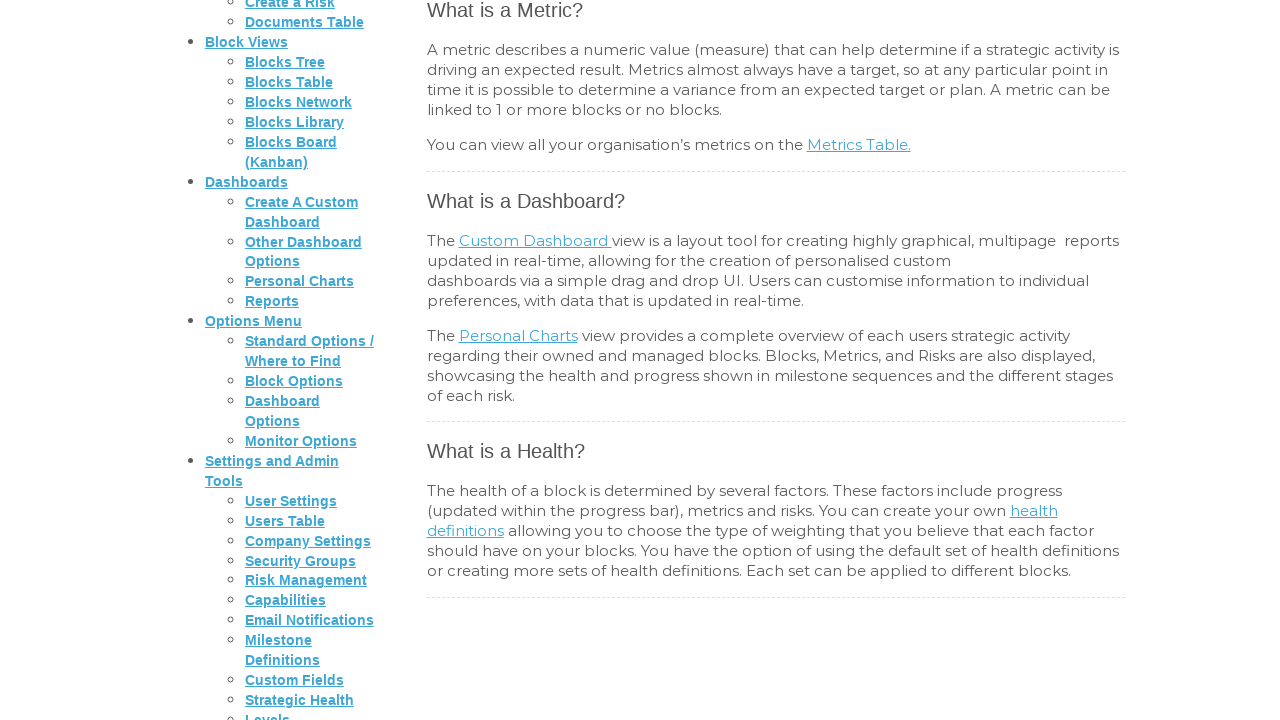

Scrolled through post content (scroll 3)
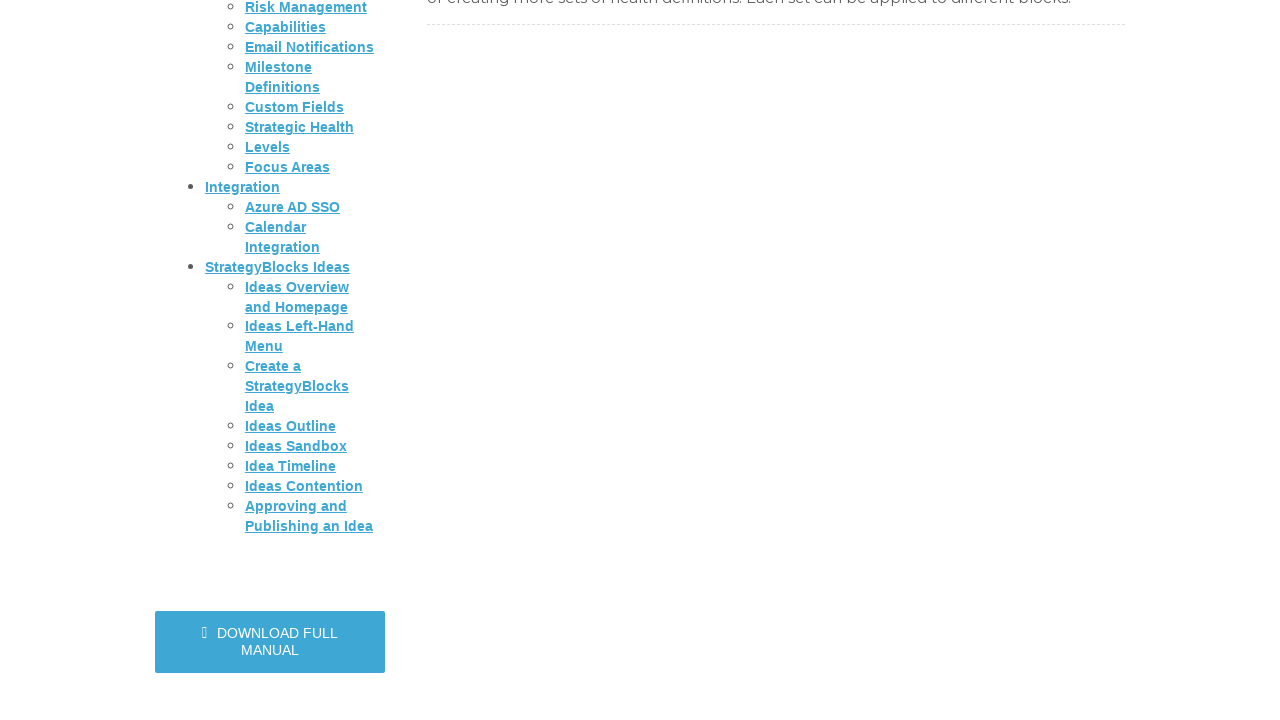

Waited for content to render
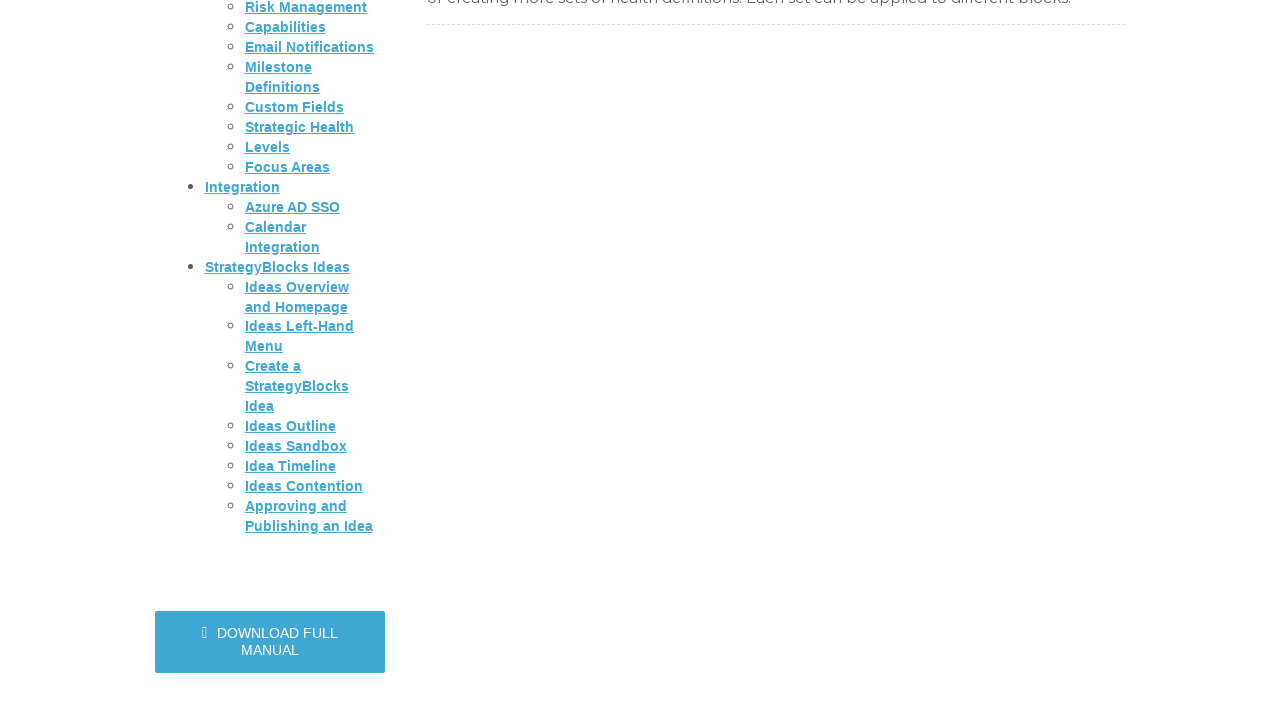

Scrolled through post content (scroll 4)
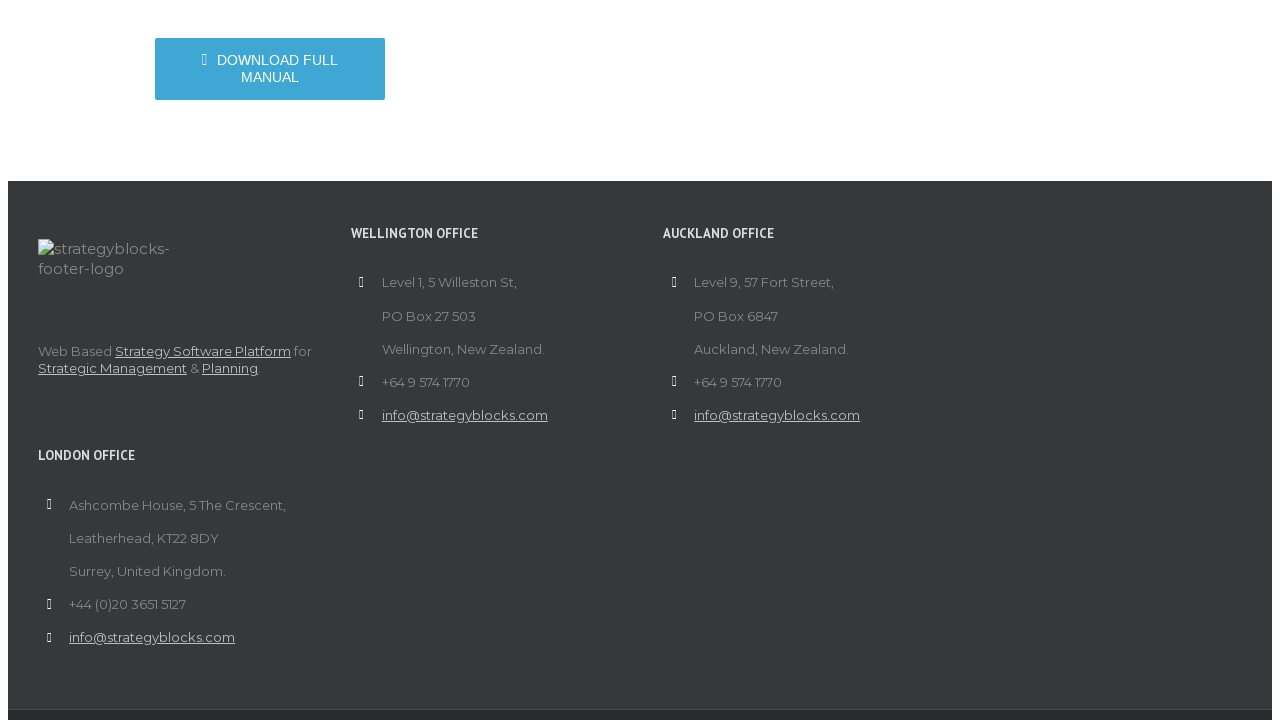

Waited for content to render
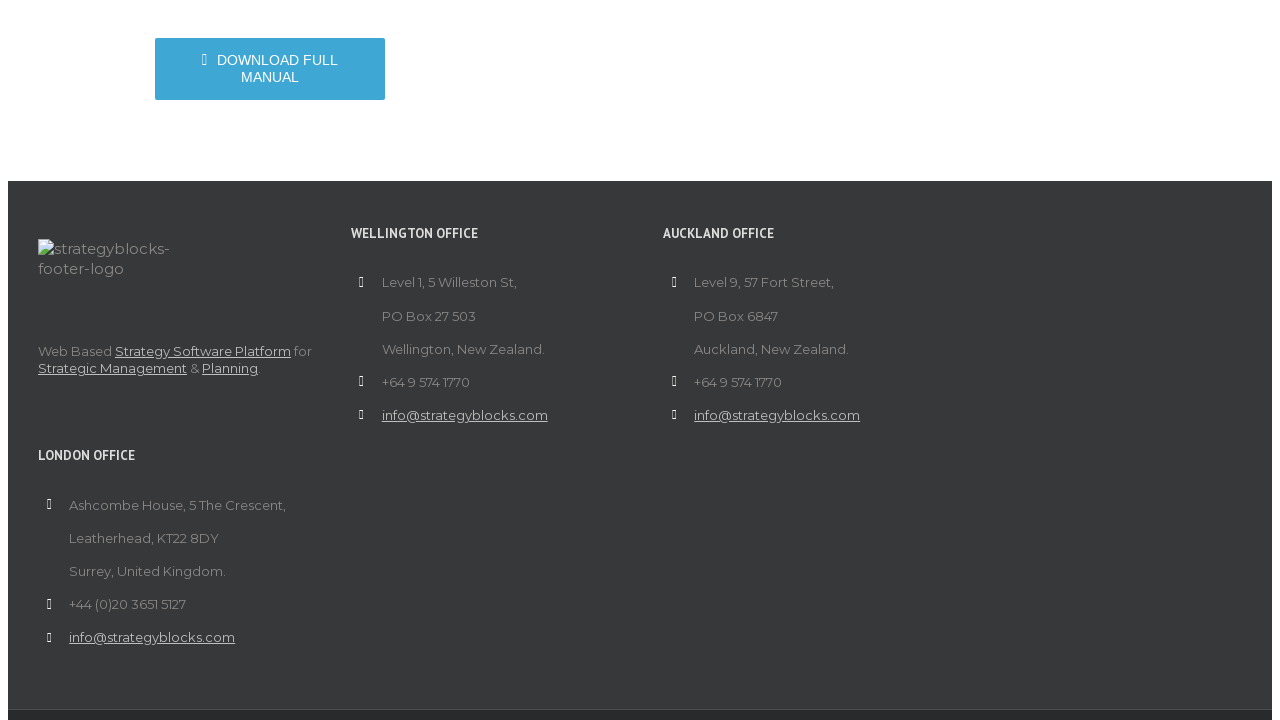

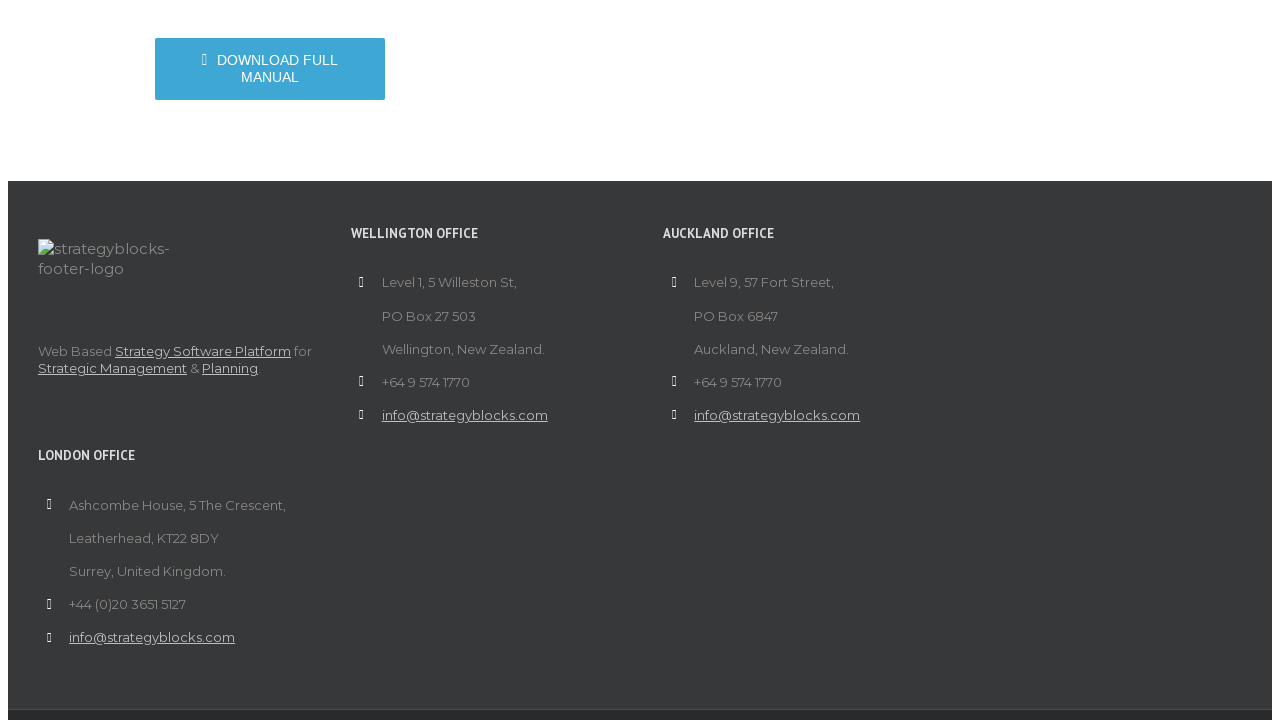